Tests the Notification Message page by clicking a link to trigger a notification and verifying the flash message appears

Starting URL: http://the-internet.herokuapp.com/notification_message_rendered

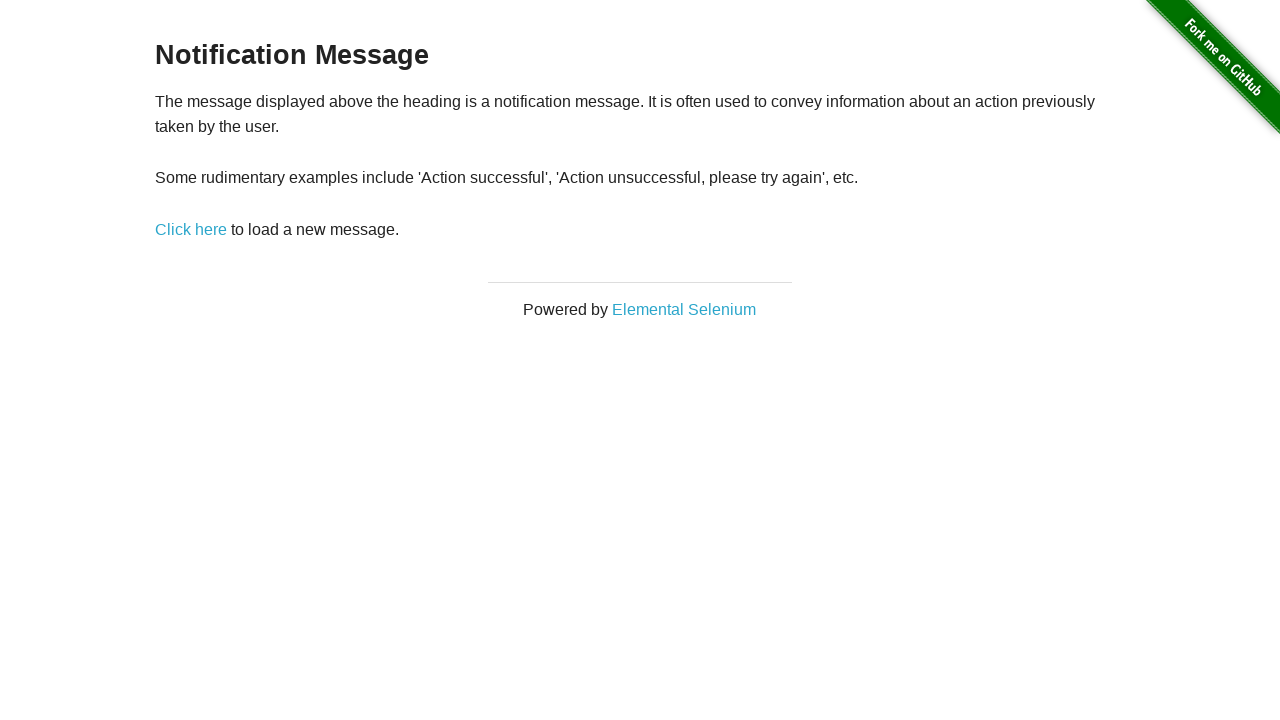

Clicked notification message link to trigger notification at (191, 229) on xpath=//a[contains(@href, '/notification_message')]
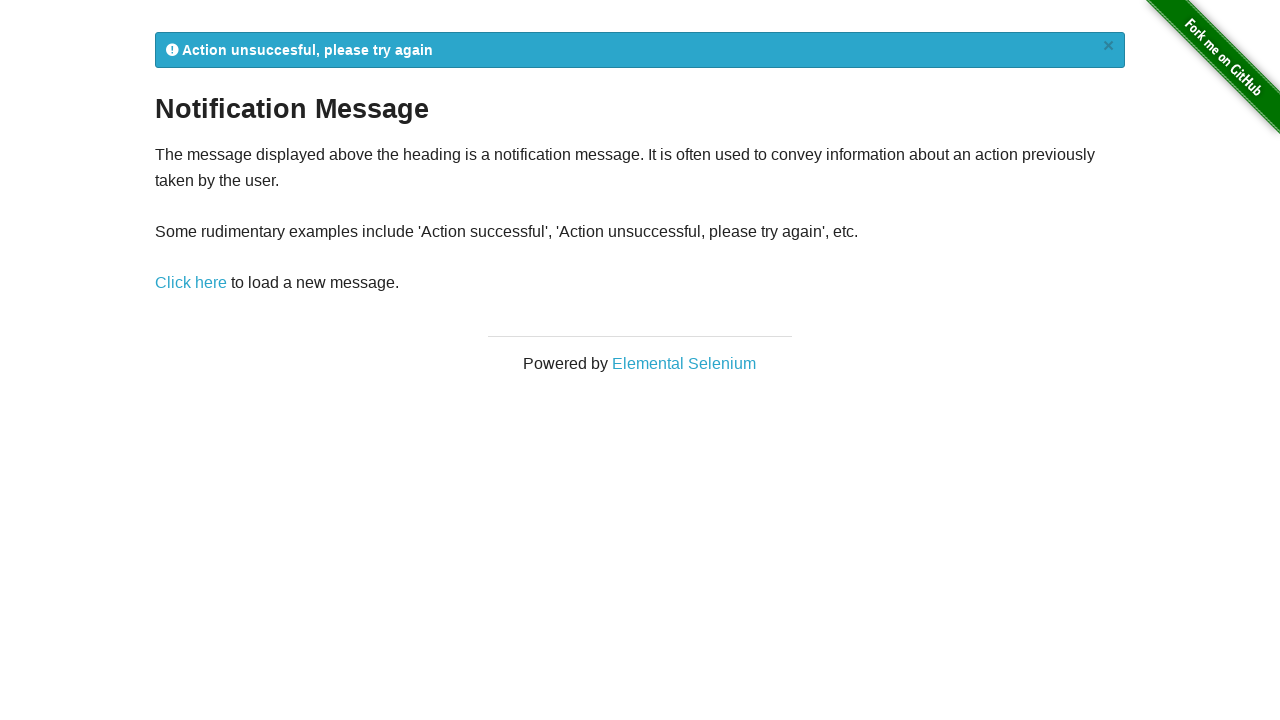

Flash notification message appeared on page
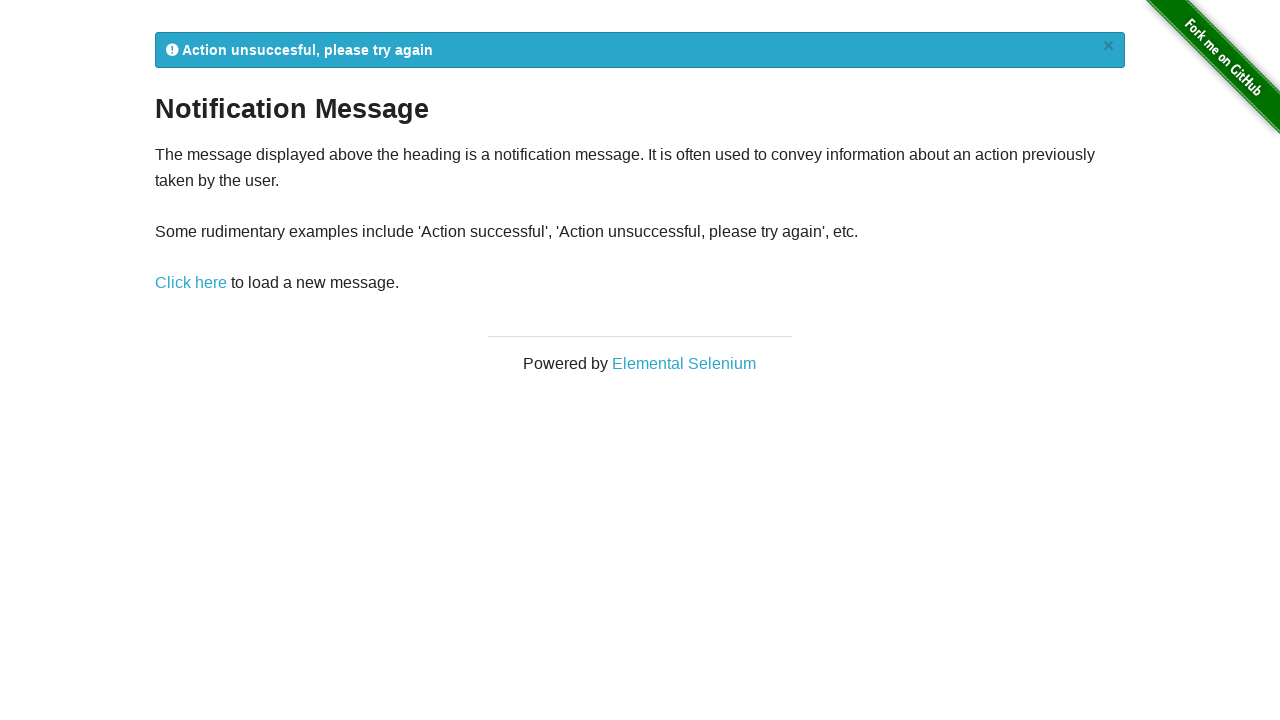

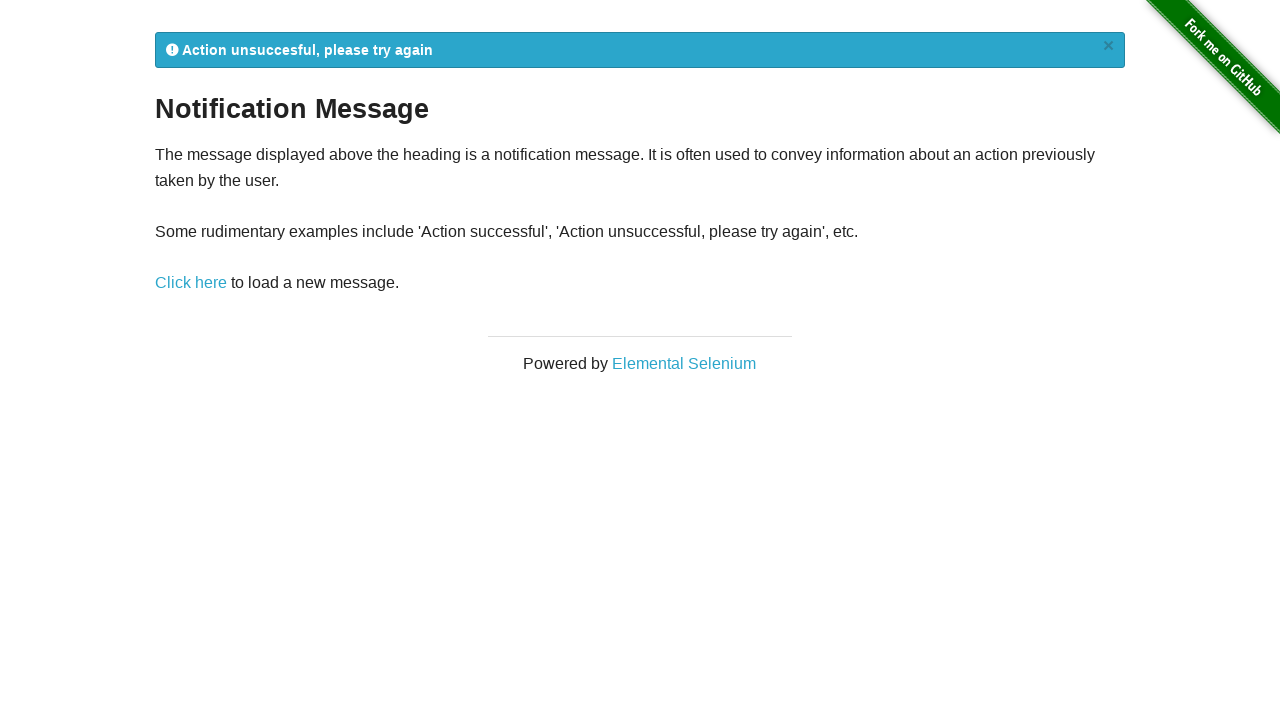